Tests that the counter displays the current number of todo items as they are added.

Starting URL: https://demo.playwright.dev/todomvc

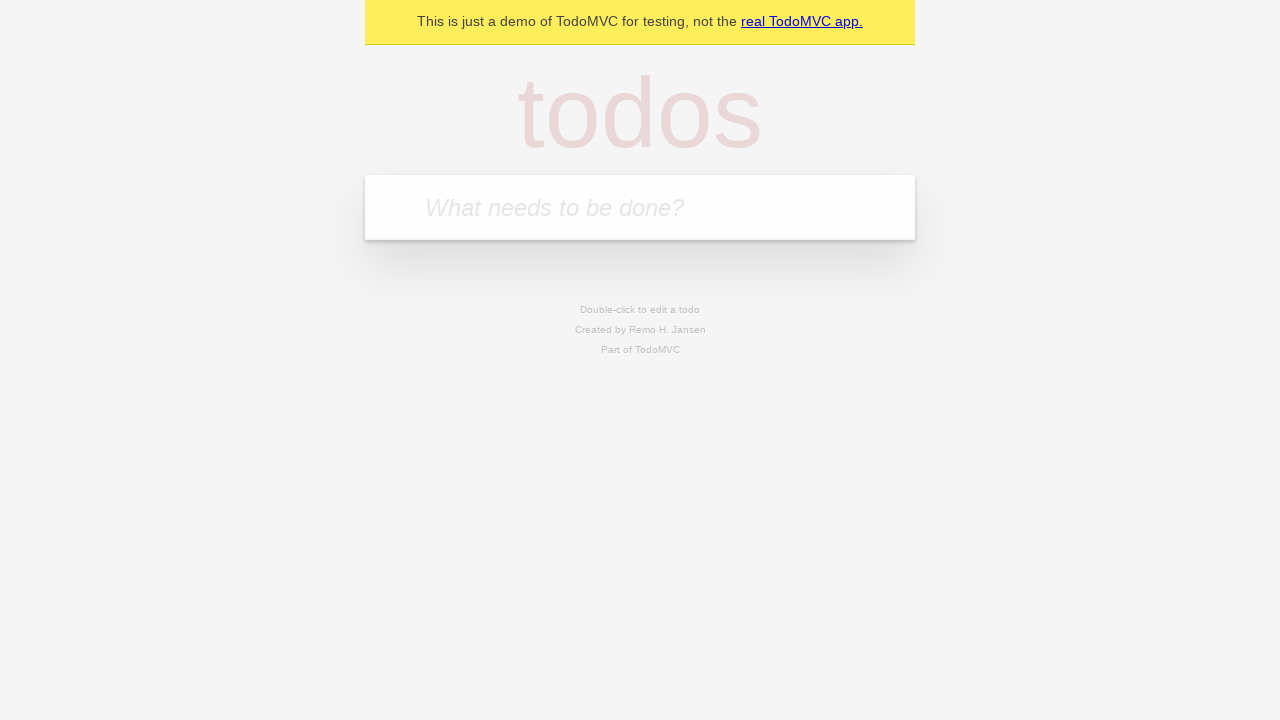

Filled todo input with 'buy some cheese' on internal:attr=[placeholder="What needs to be done?"i]
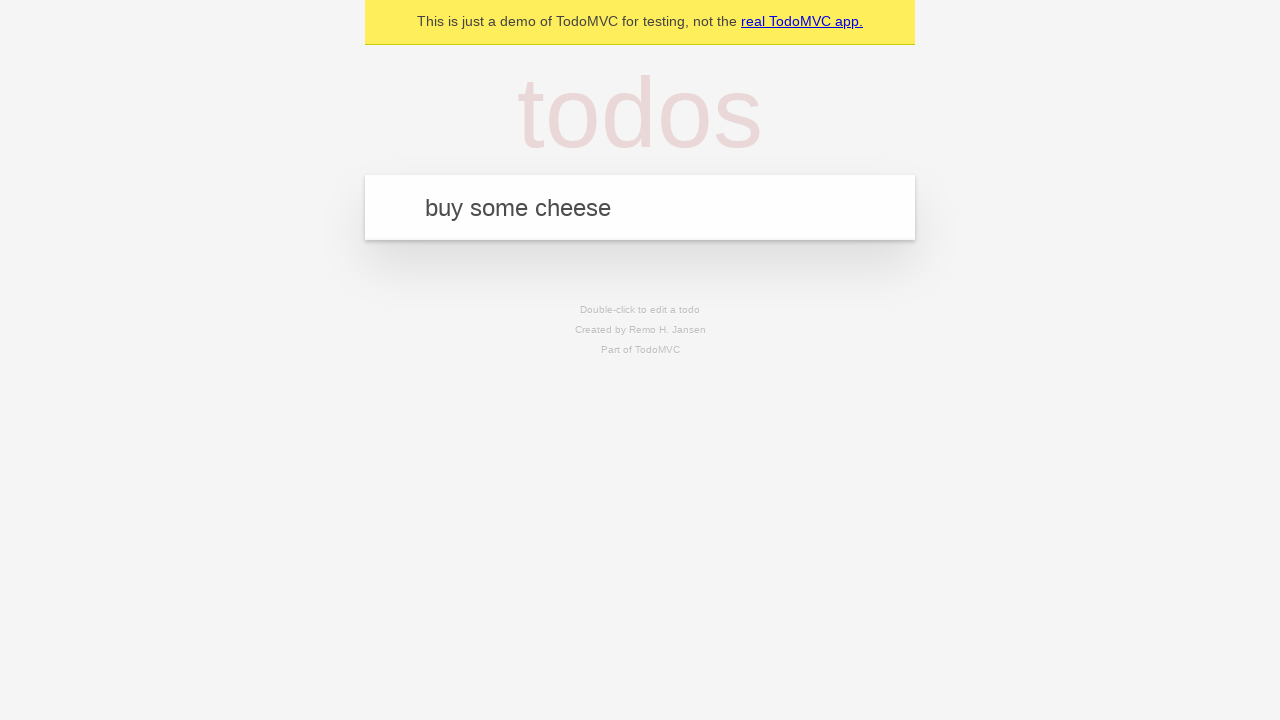

Pressed Enter to add first todo item on internal:attr=[placeholder="What needs to be done?"i]
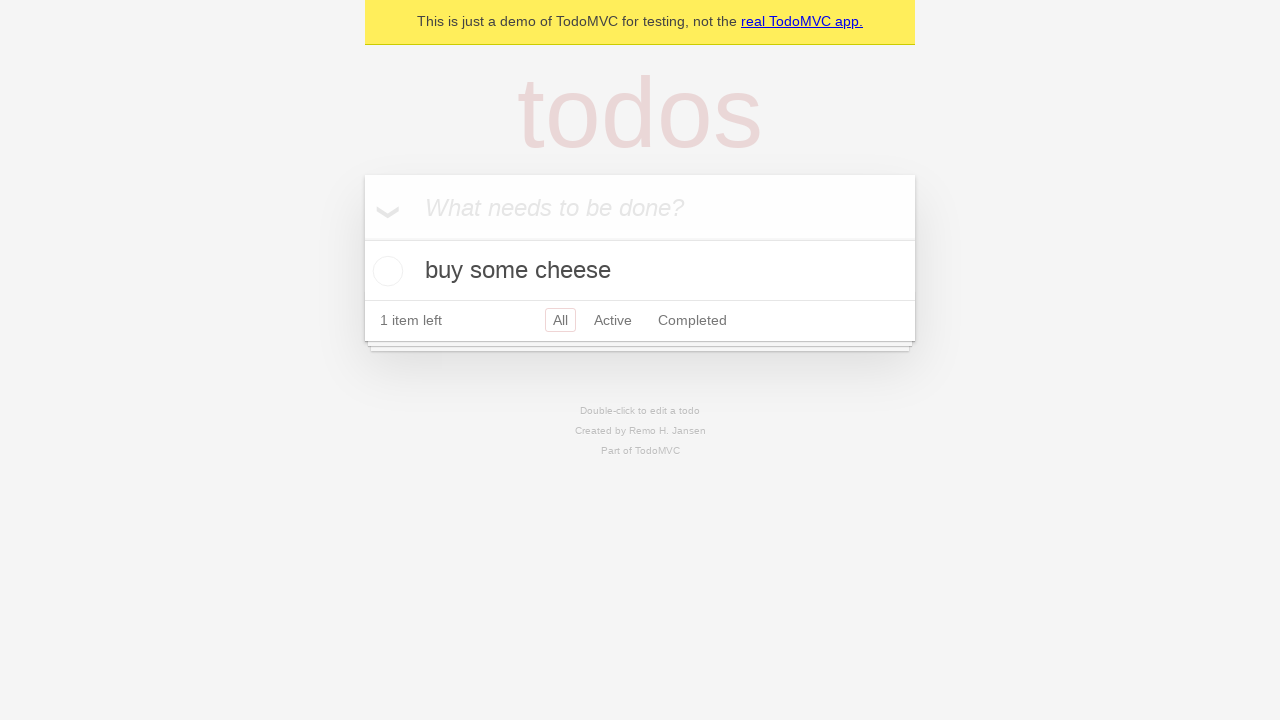

Todo counter element loaded after adding first item
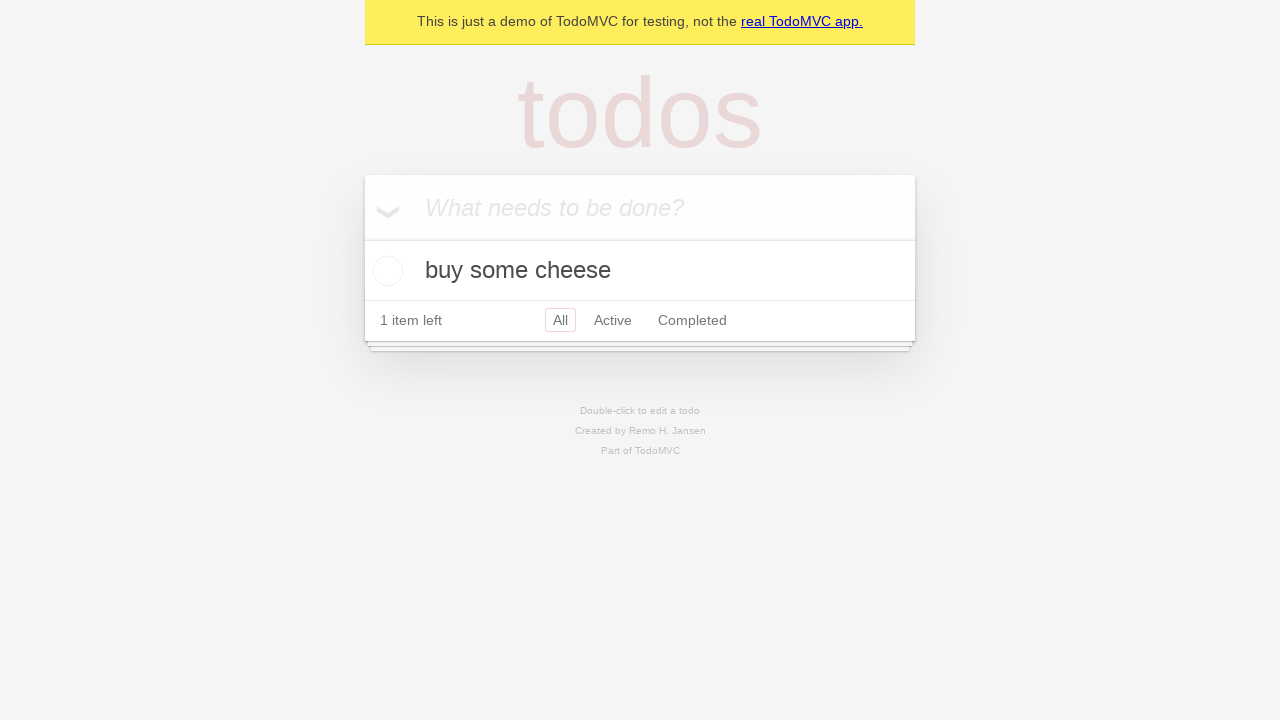

Filled todo input with 'feed the cat' on internal:attr=[placeholder="What needs to be done?"i]
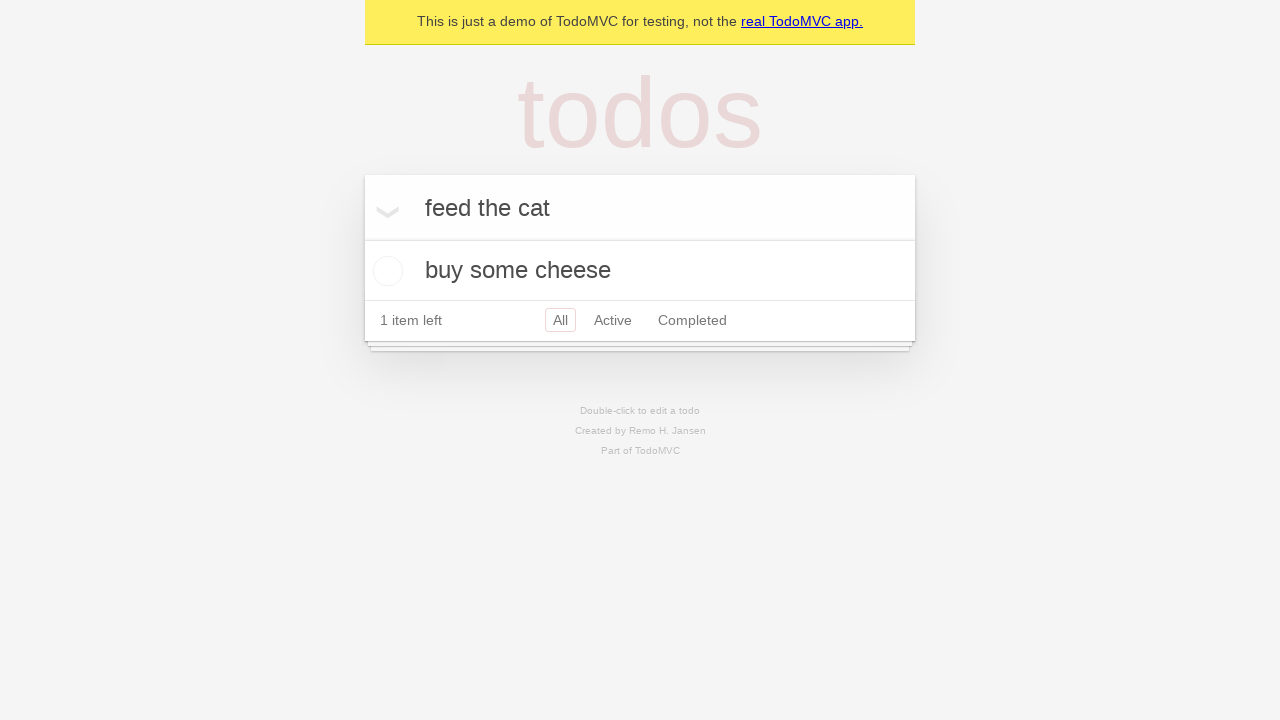

Pressed Enter to add second todo item on internal:attr=[placeholder="What needs to be done?"i]
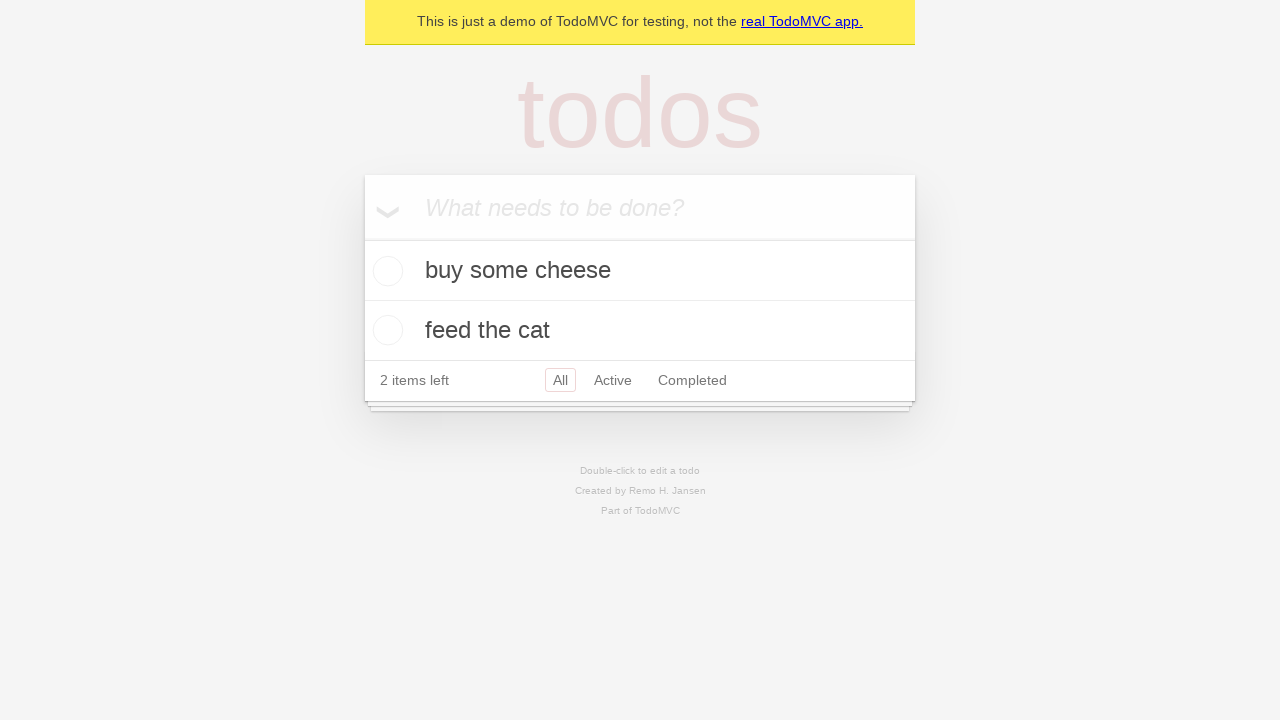

Todo counter updated to show 2 items
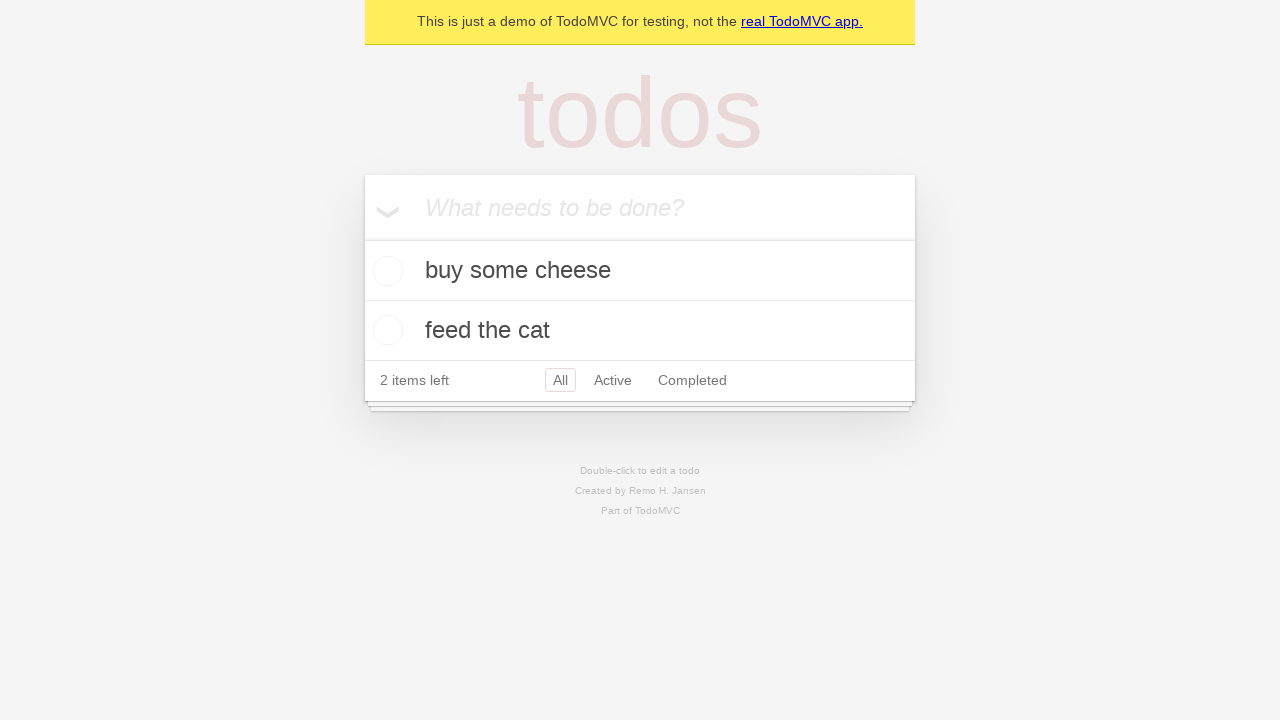

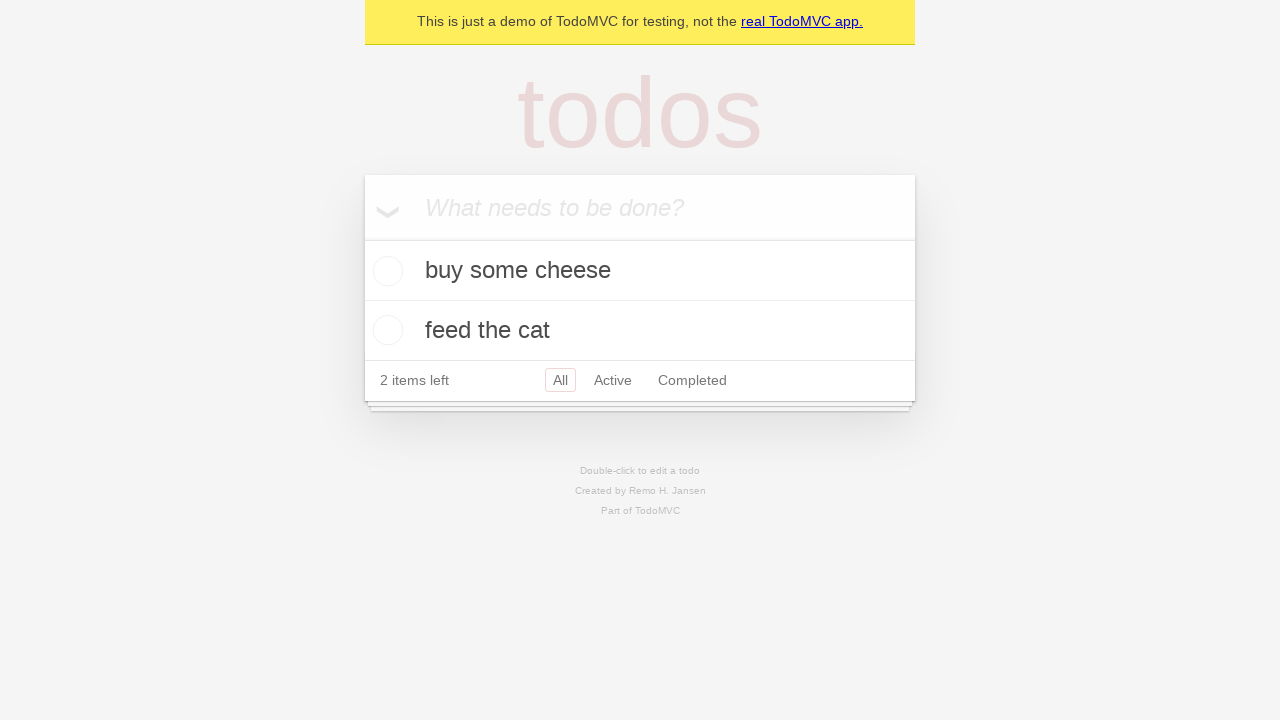